Navigates to login page, clicks login with empty credentials, and verifies error message is displayed

Starting URL: https://the-internet.herokuapp.com/

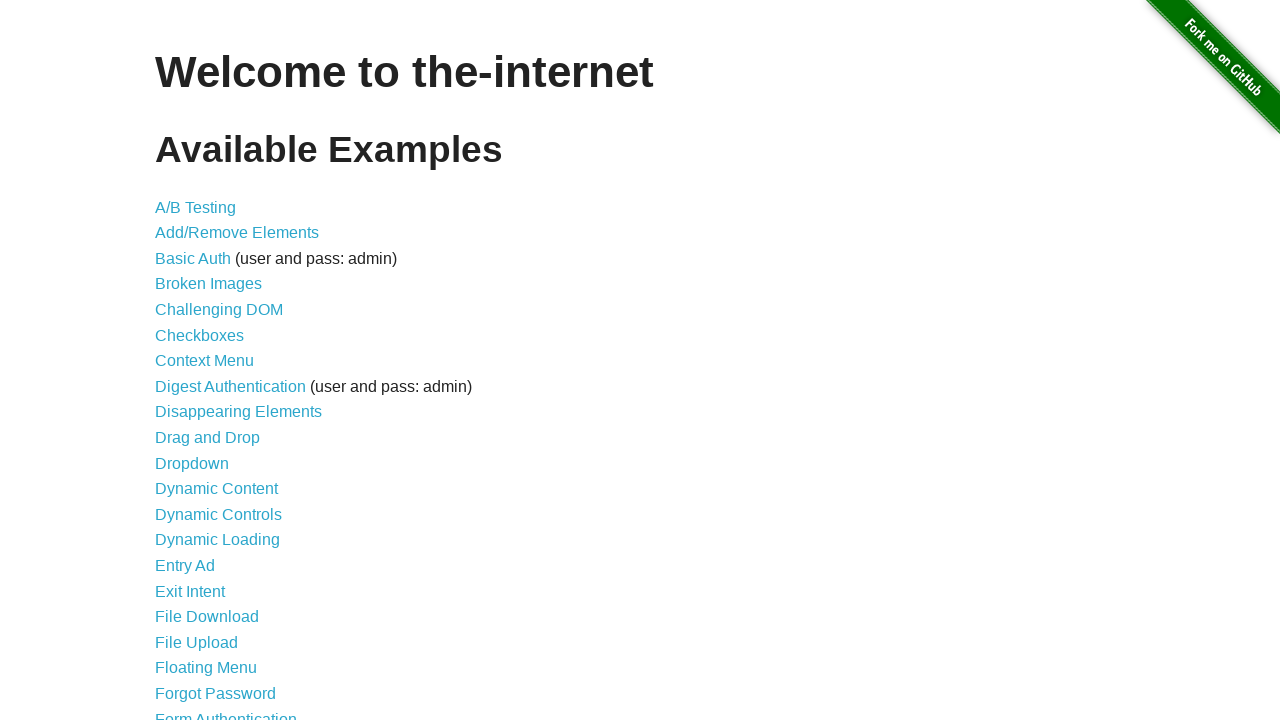

Clicked on Form Authentication link at (226, 712) on xpath=//*[@id="content"]/ul/li[21]/a
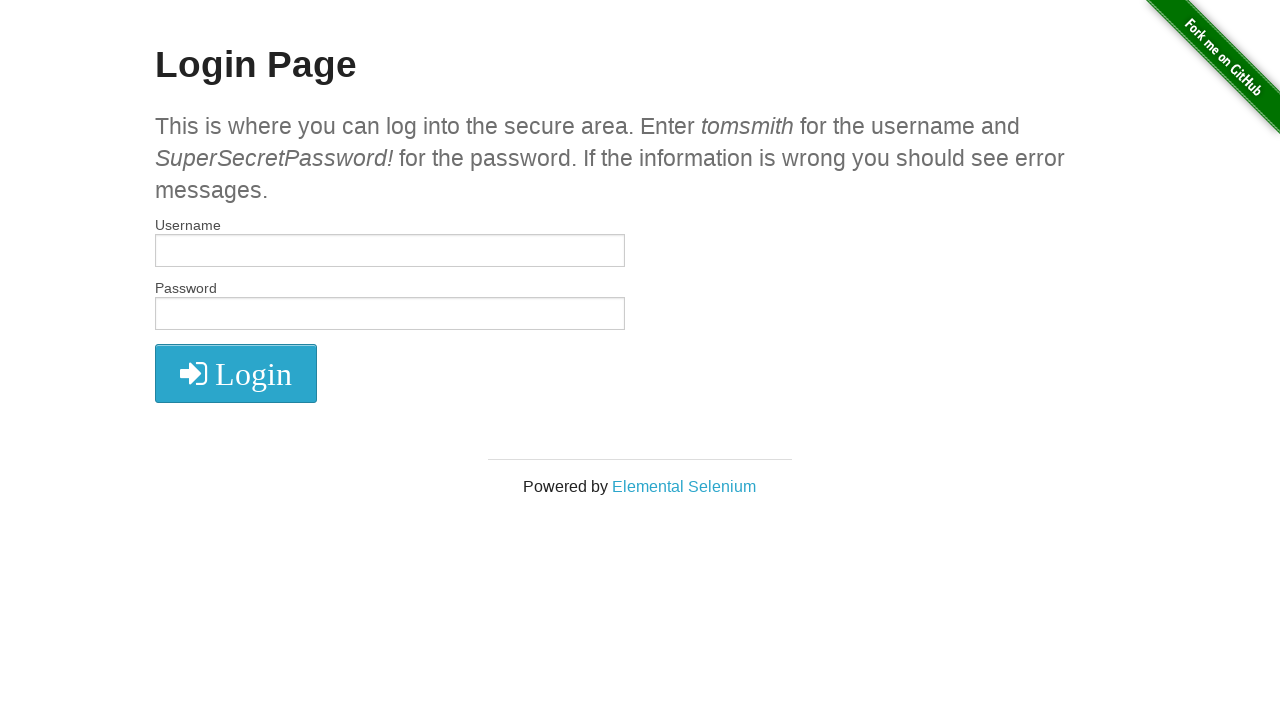

Clicked login button without entering credentials at (236, 374) on xpath=//*[@id="login"]/button/i
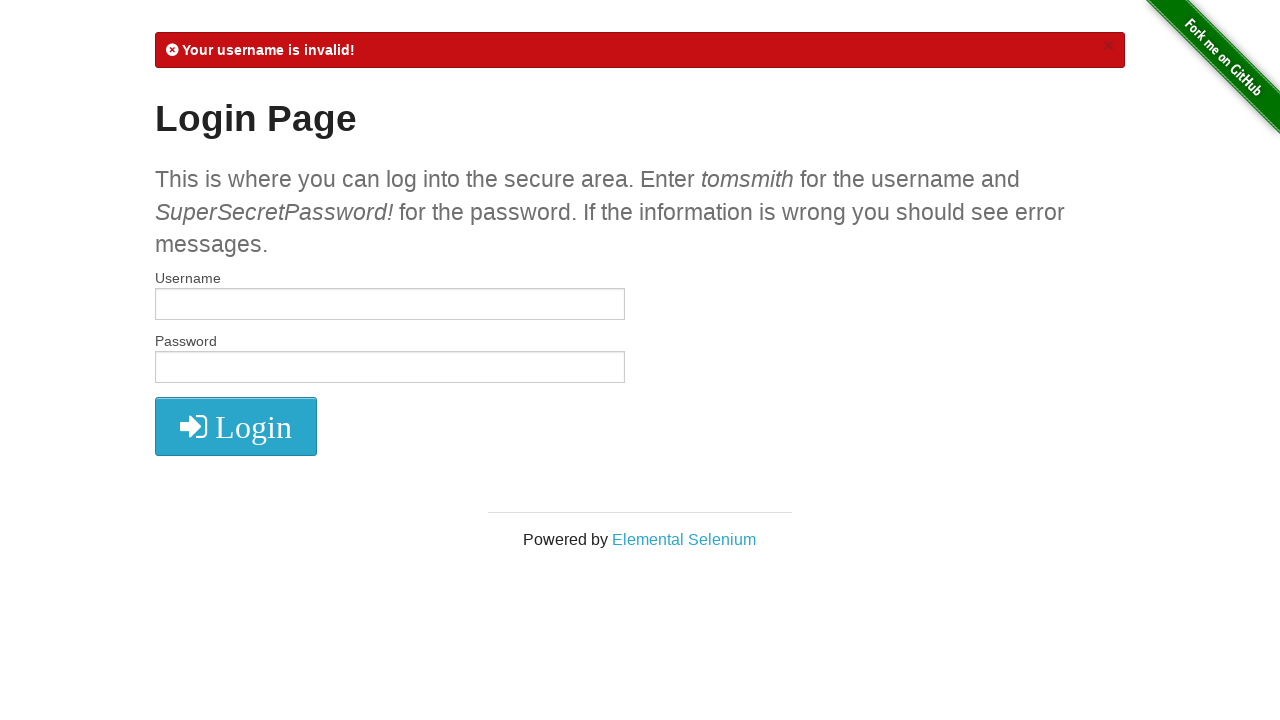

Located error message element
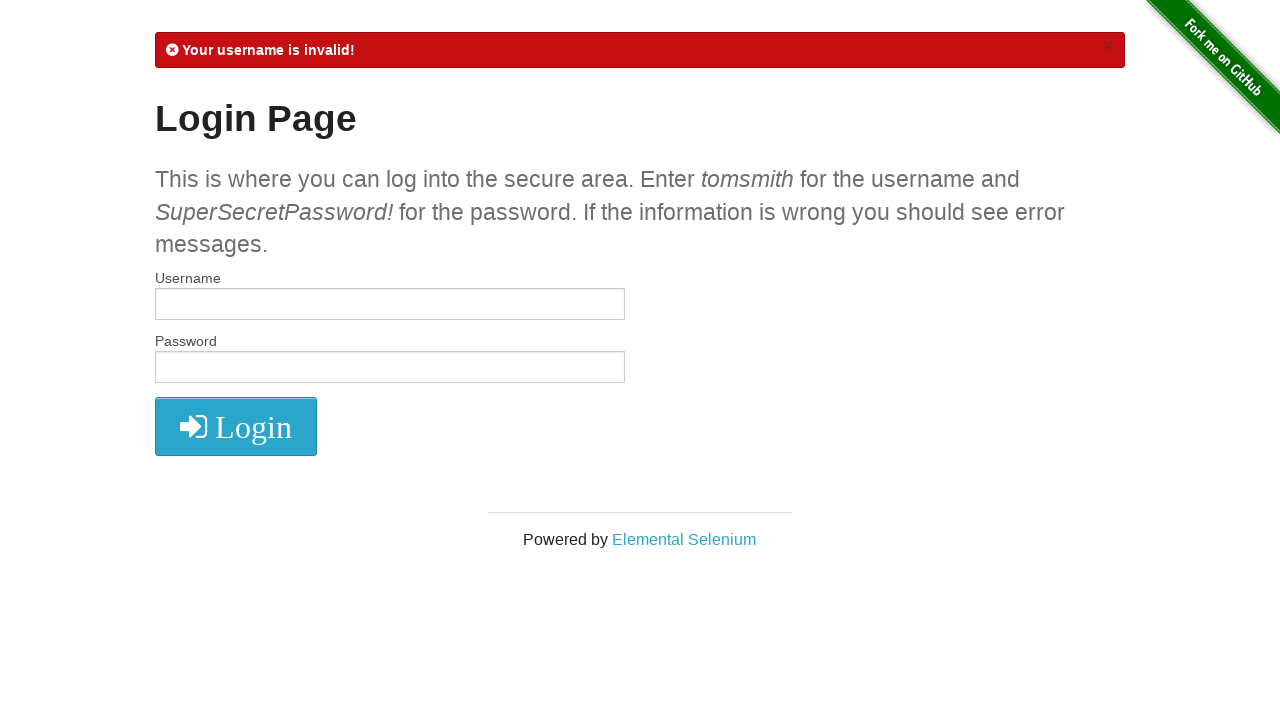

Error message appeared on page
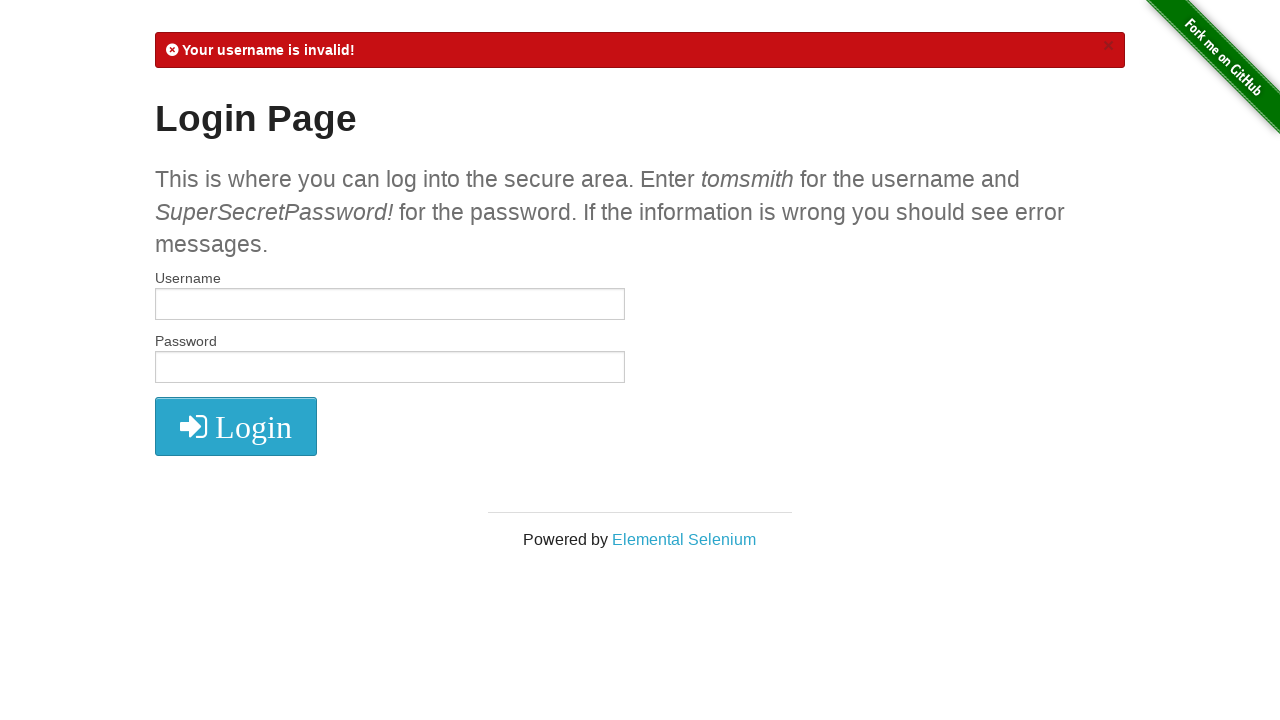

Verified error message is visible
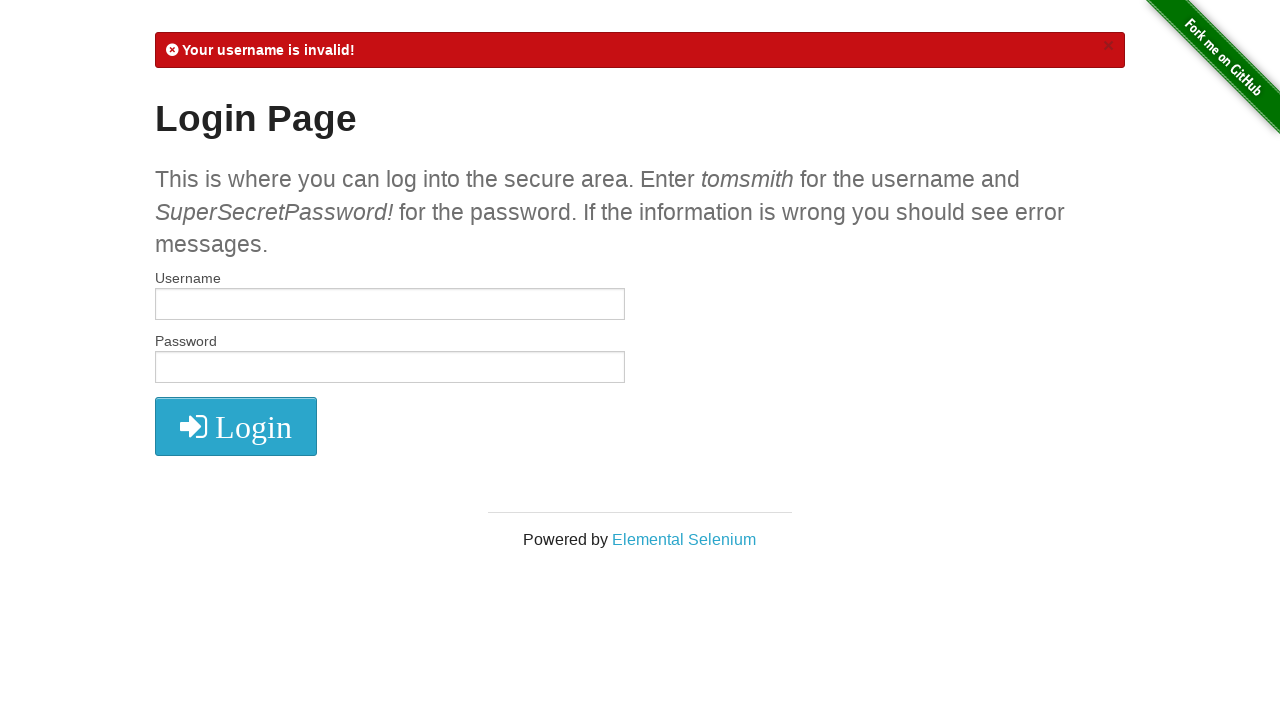

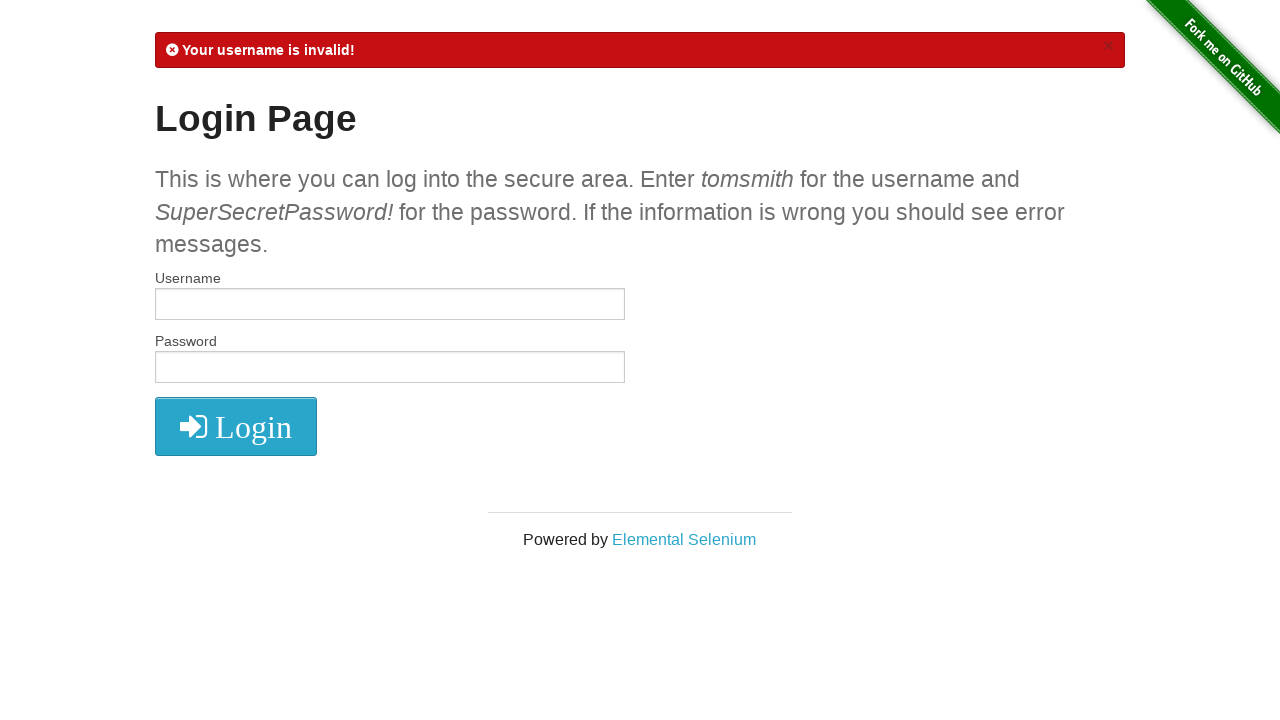